Tests filtering to display all items after viewing filtered lists

Starting URL: https://demo.playwright.dev/todomvc

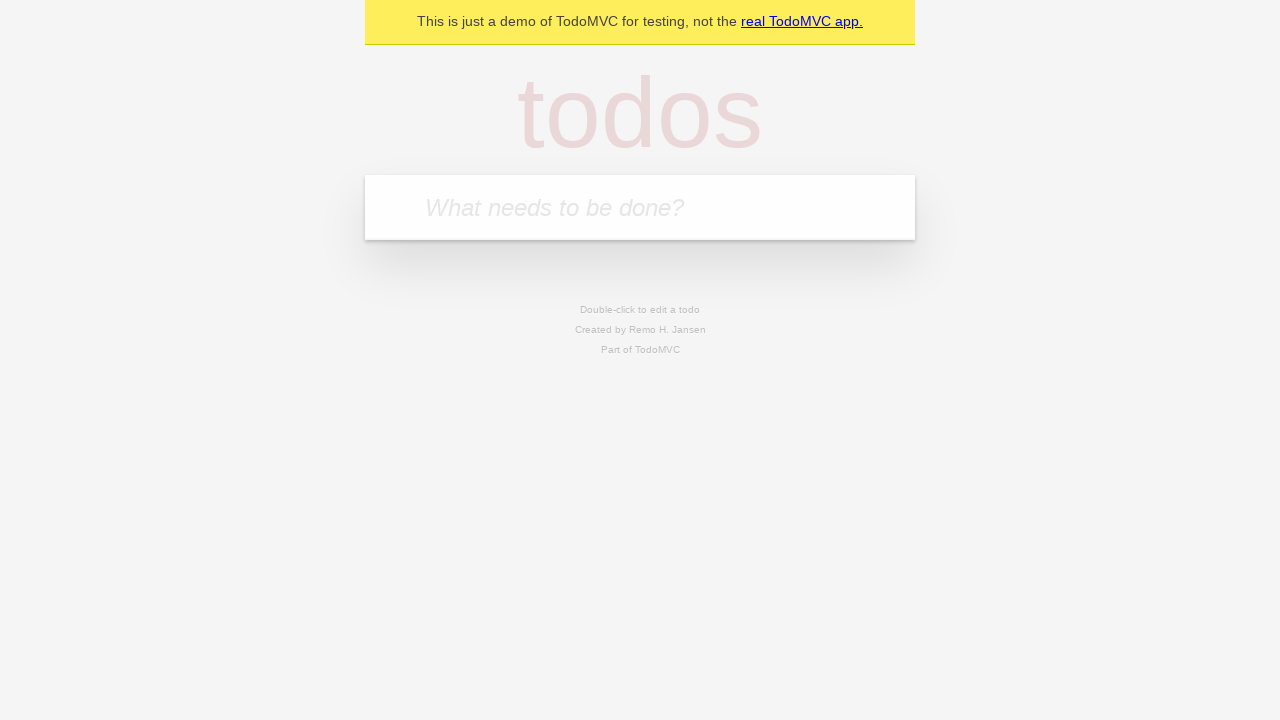

Filled todo input with 'buy some cheese' on internal:attr=[placeholder="What needs to be done?"i]
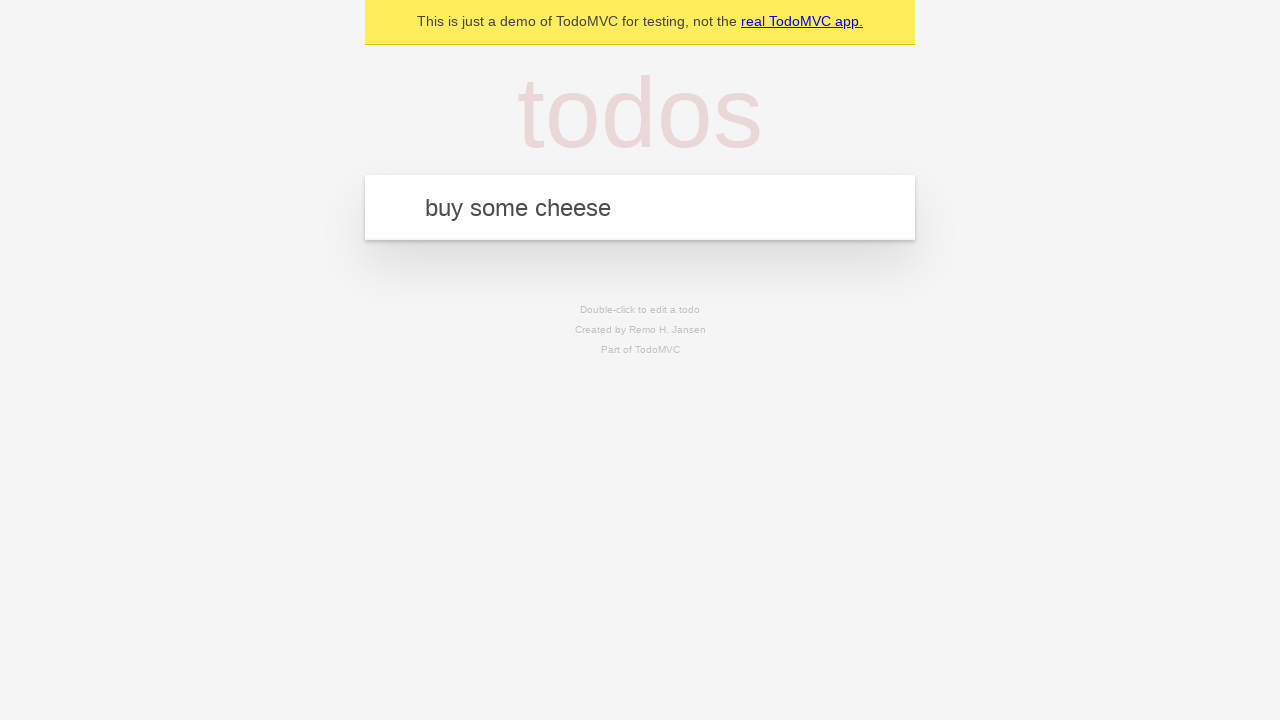

Pressed Enter to create todo 'buy some cheese' on internal:attr=[placeholder="What needs to be done?"i]
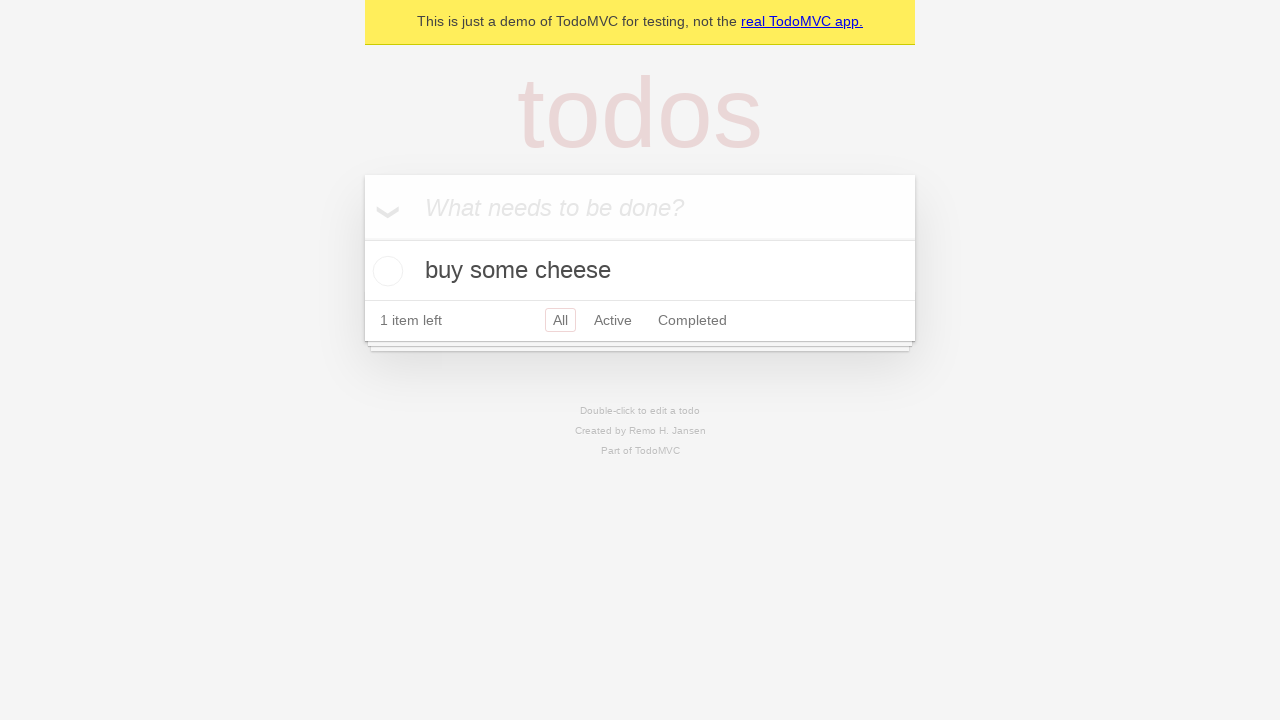

Filled todo input with 'feed the cat' on internal:attr=[placeholder="What needs to be done?"i]
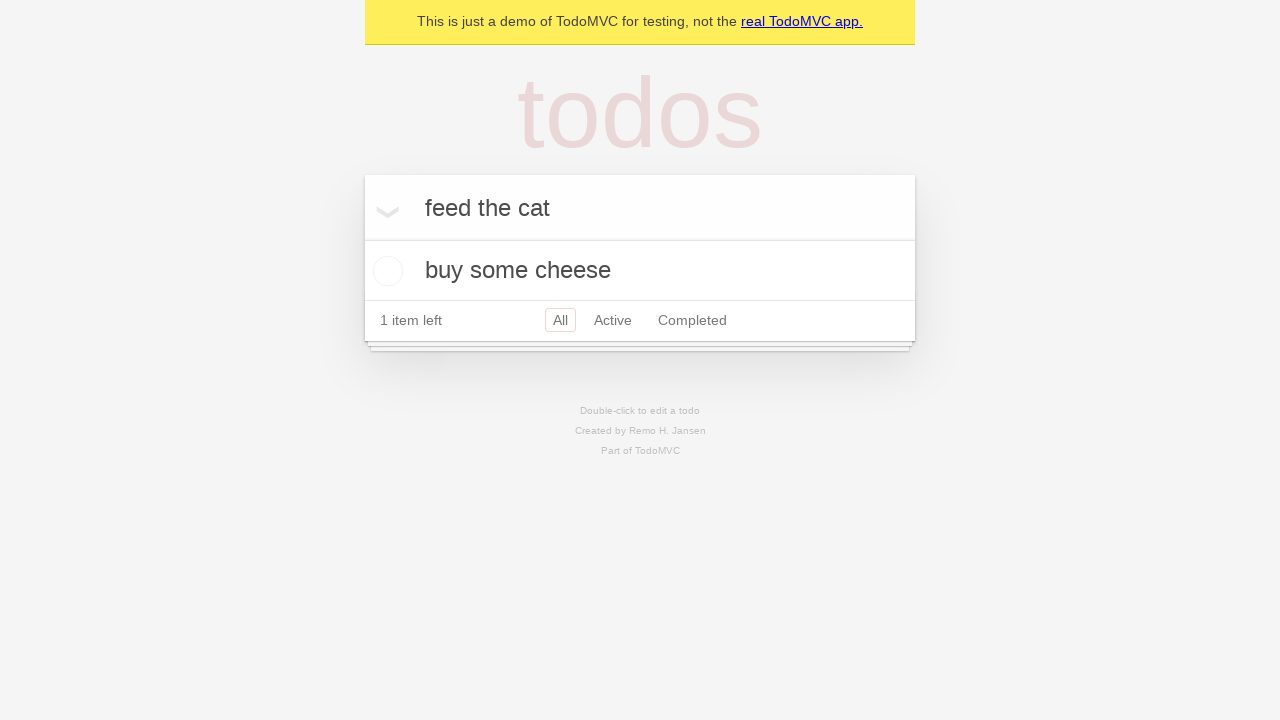

Pressed Enter to create todo 'feed the cat' on internal:attr=[placeholder="What needs to be done?"i]
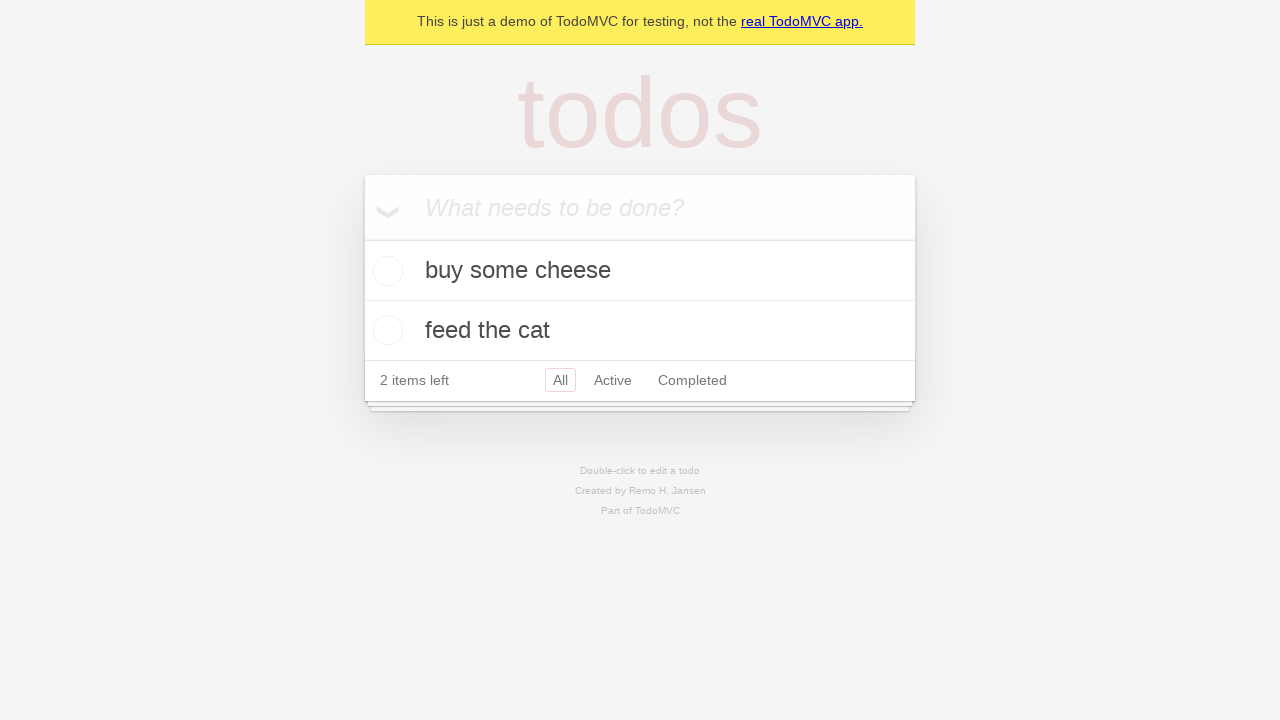

Filled todo input with 'book a doctors appointment' on internal:attr=[placeholder="What needs to be done?"i]
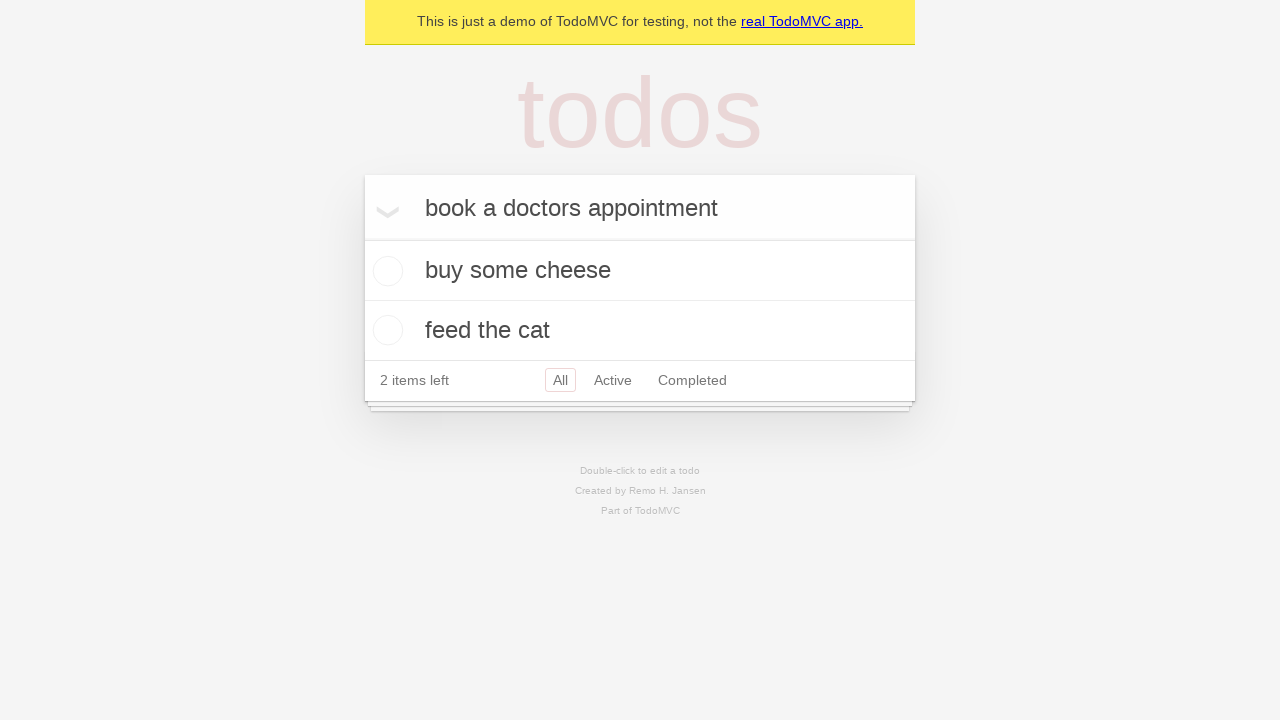

Pressed Enter to create todo 'book a doctors appointment' on internal:attr=[placeholder="What needs to be done?"i]
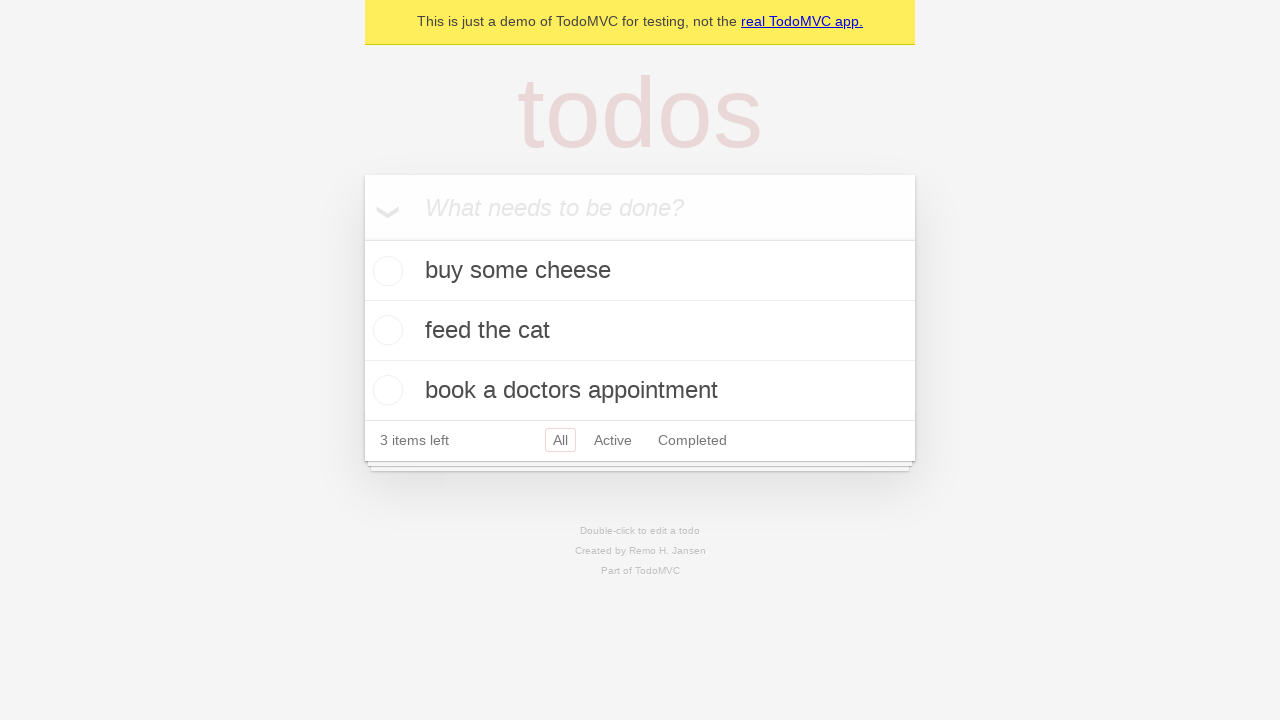

Checked the second todo item as completed at (385, 330) on internal:testid=[data-testid="todo-item"s] >> nth=1 >> internal:role=checkbox
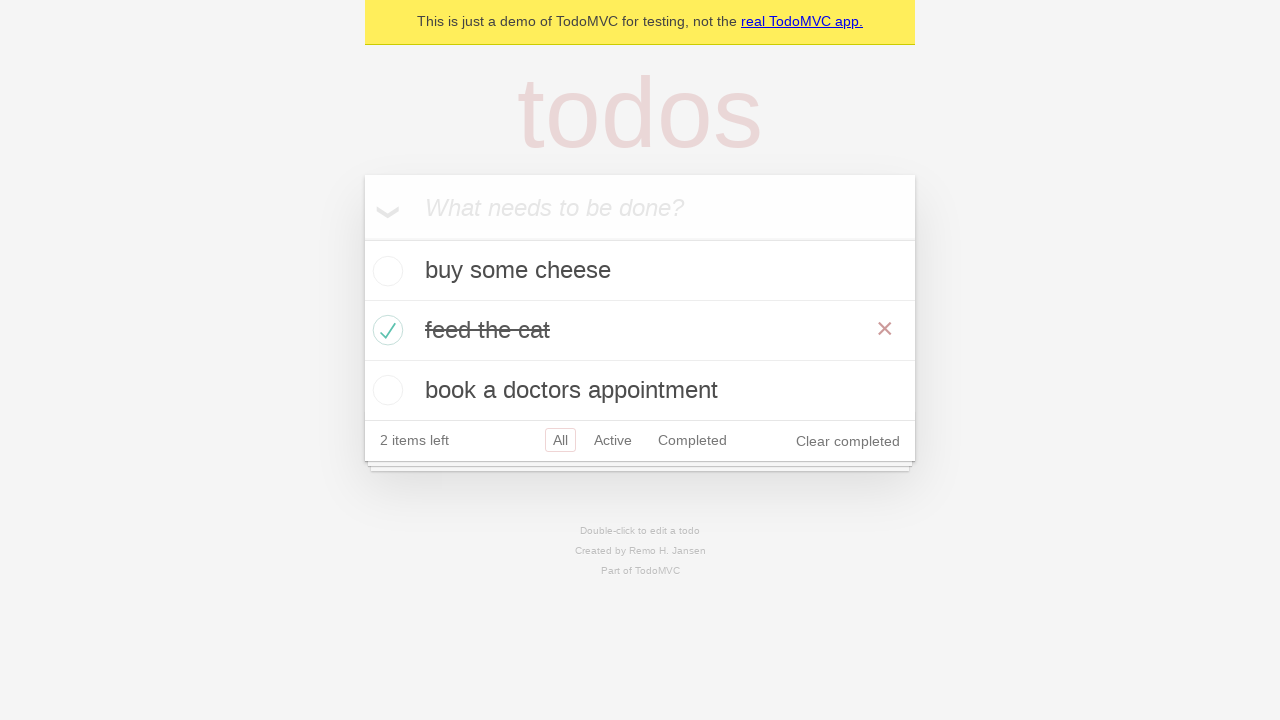

Clicked 'Active' filter to display only active todos at (613, 440) on internal:role=link[name="Active"i]
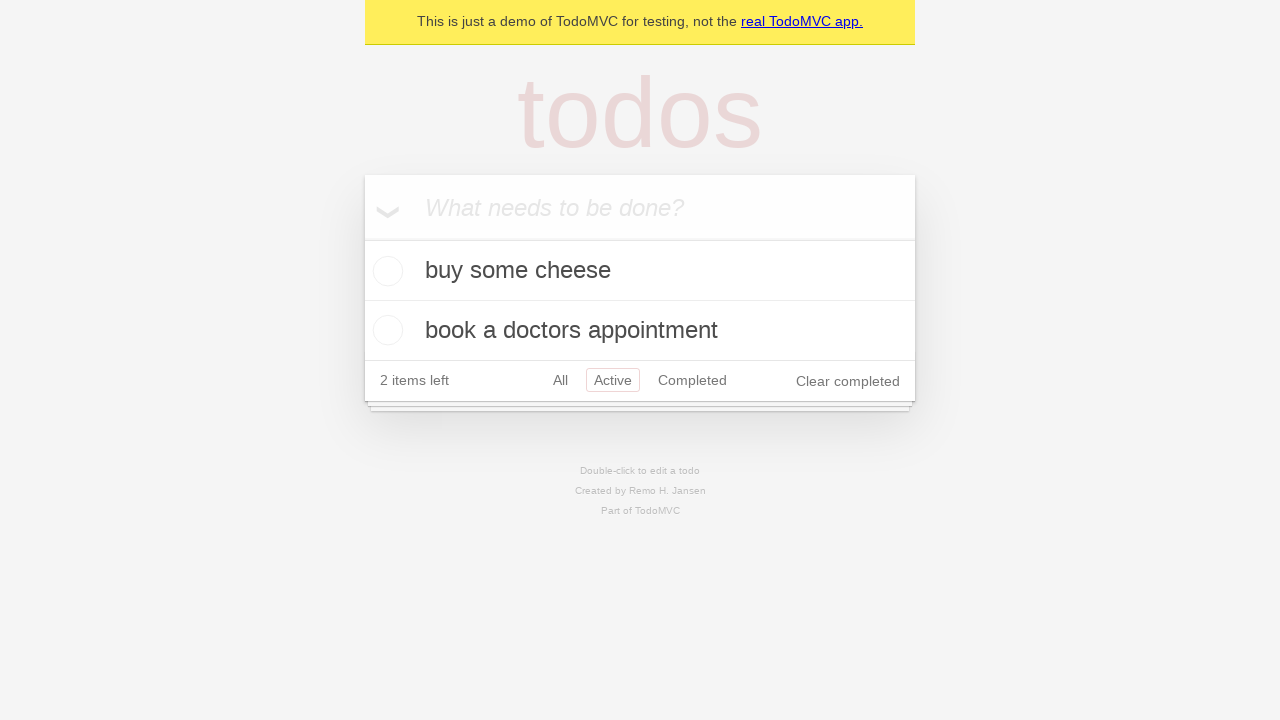

Clicked 'Completed' filter to display only completed todos at (692, 380) on internal:role=link[name="Completed"i]
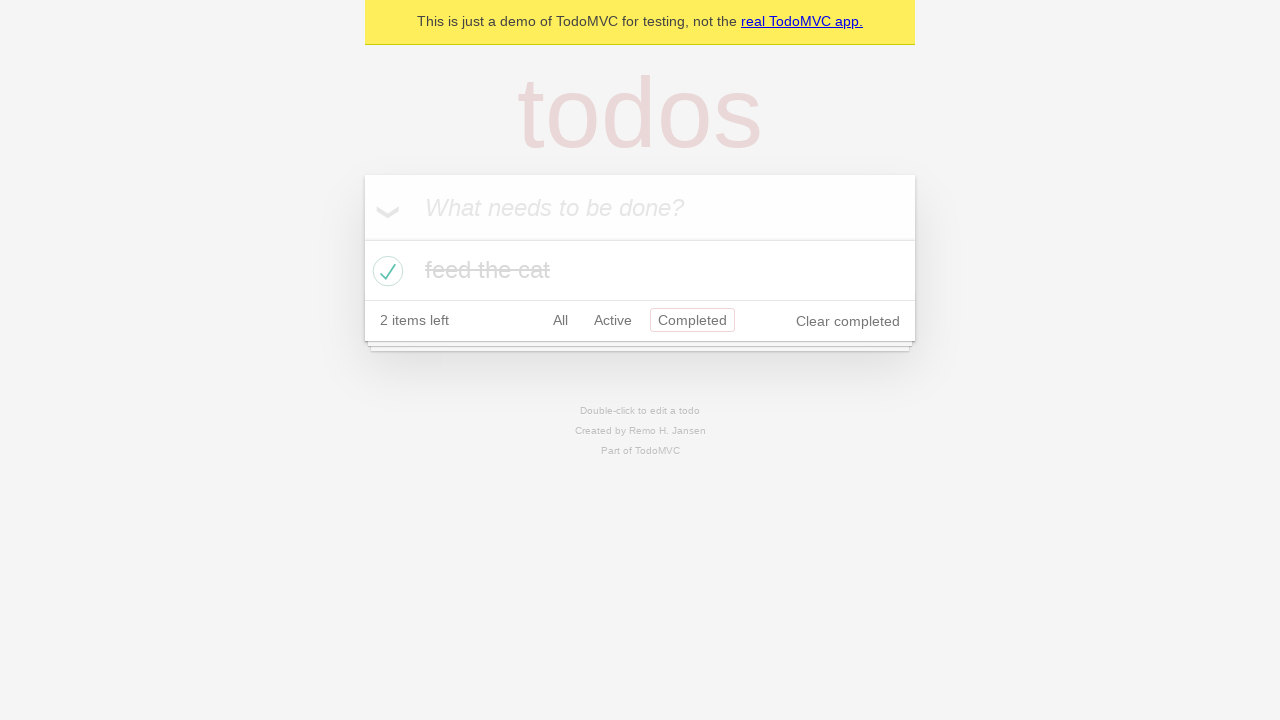

Clicked 'All' filter to display all items at (560, 320) on internal:role=link[name="All"i]
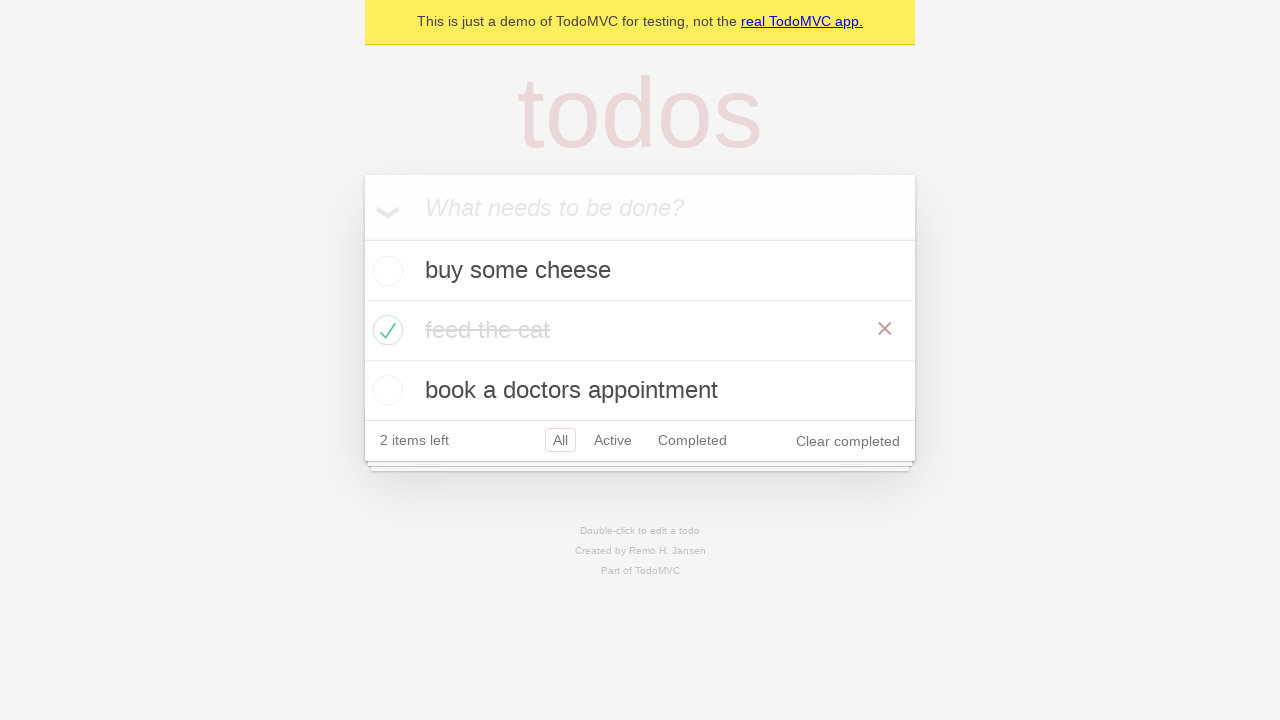

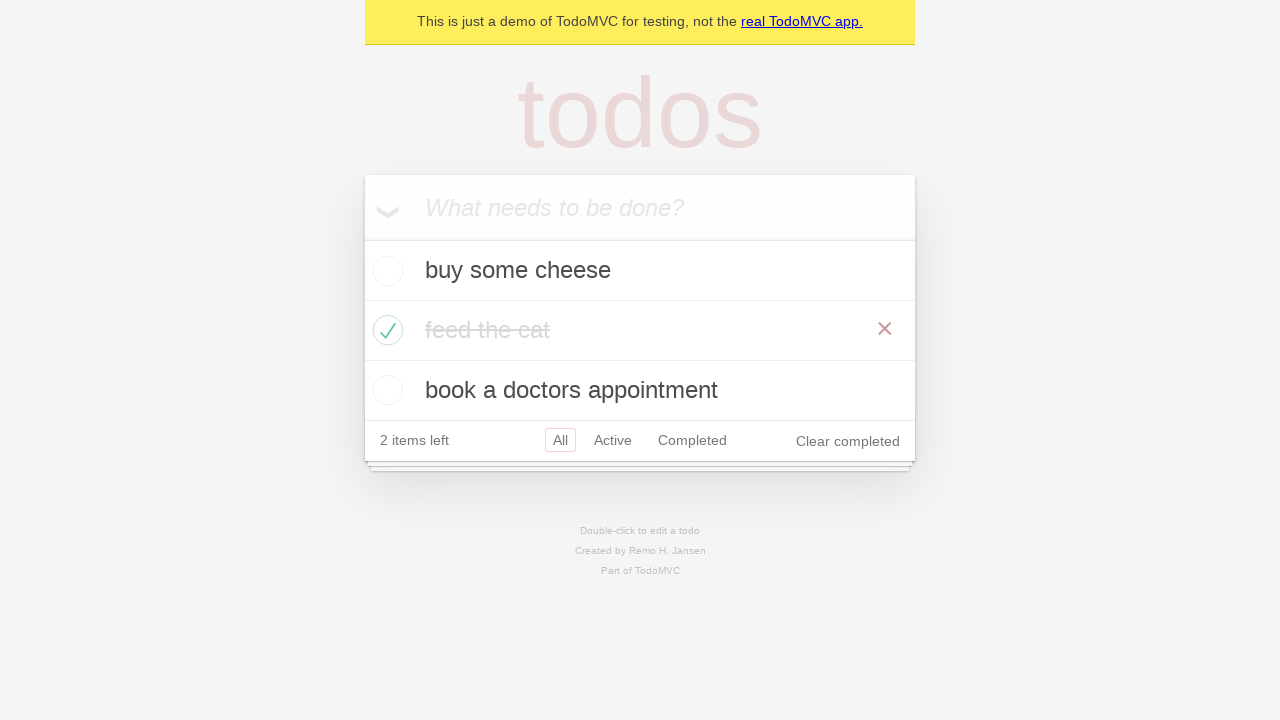